Tests a flight booking workflow by selecting departure city, choosing a flight, and filling in passenger and payment details

Starting URL: https://blazedemo.com/

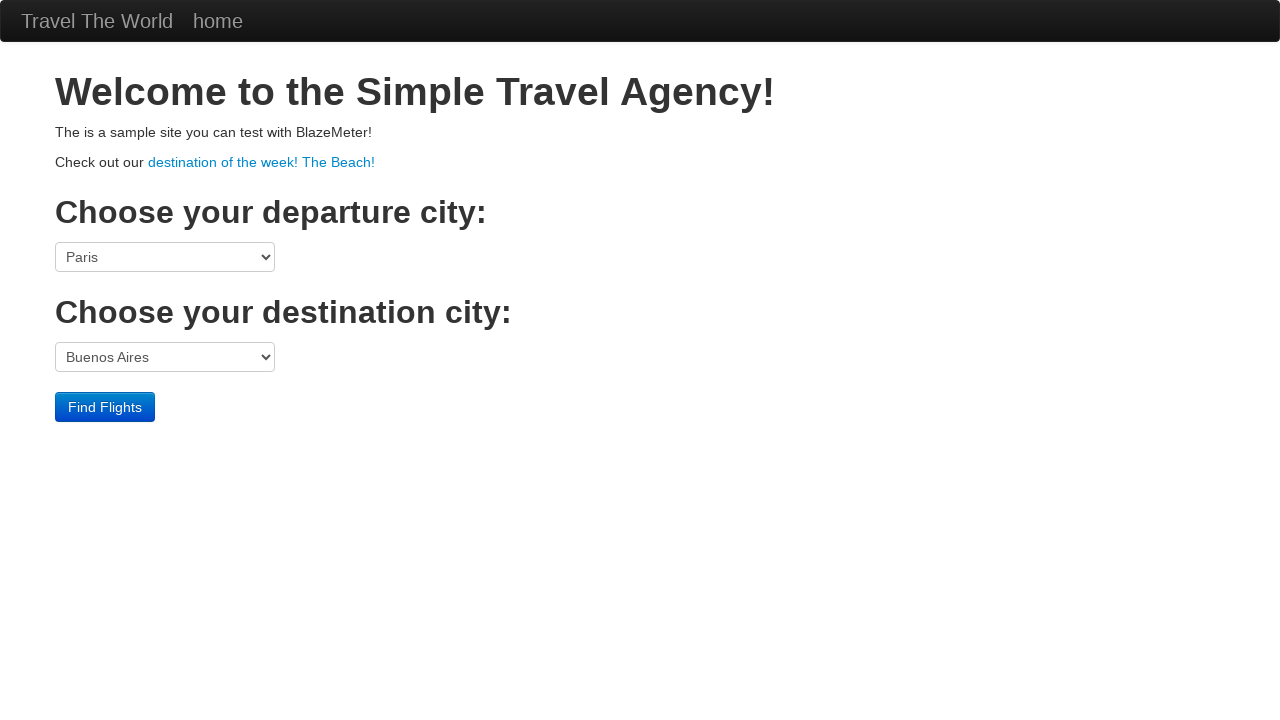

Selected Portland as departure city from dropdown on select[name='fromPort']
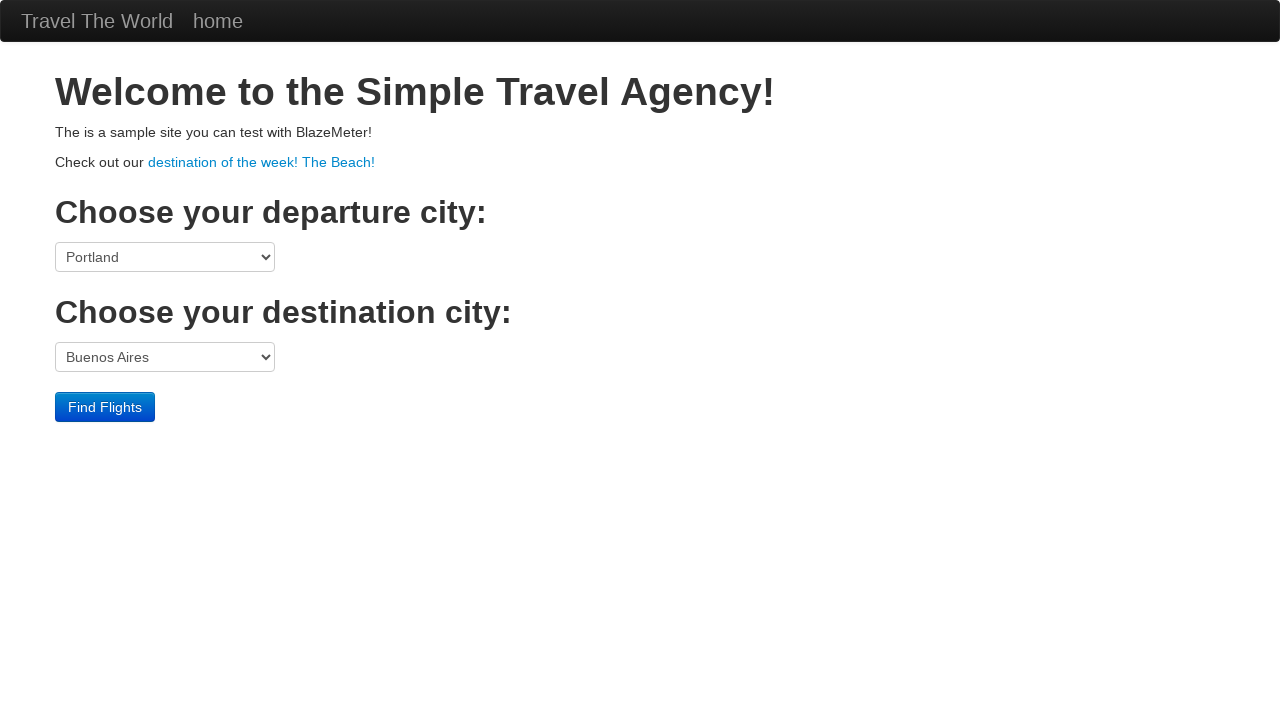

Clicked Find Flights button at (105, 407) on .btn-primary
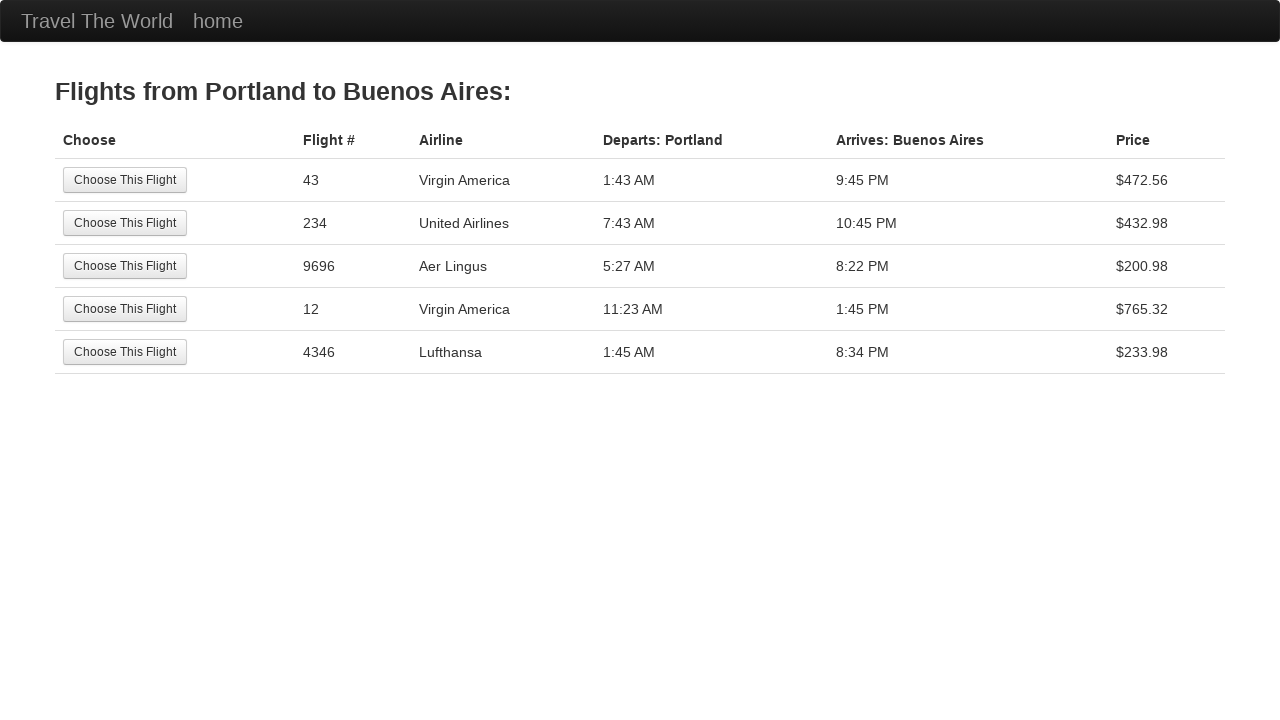

Selected flight from 5th row in results at (125, 352) on tr:nth-child(5) .btn
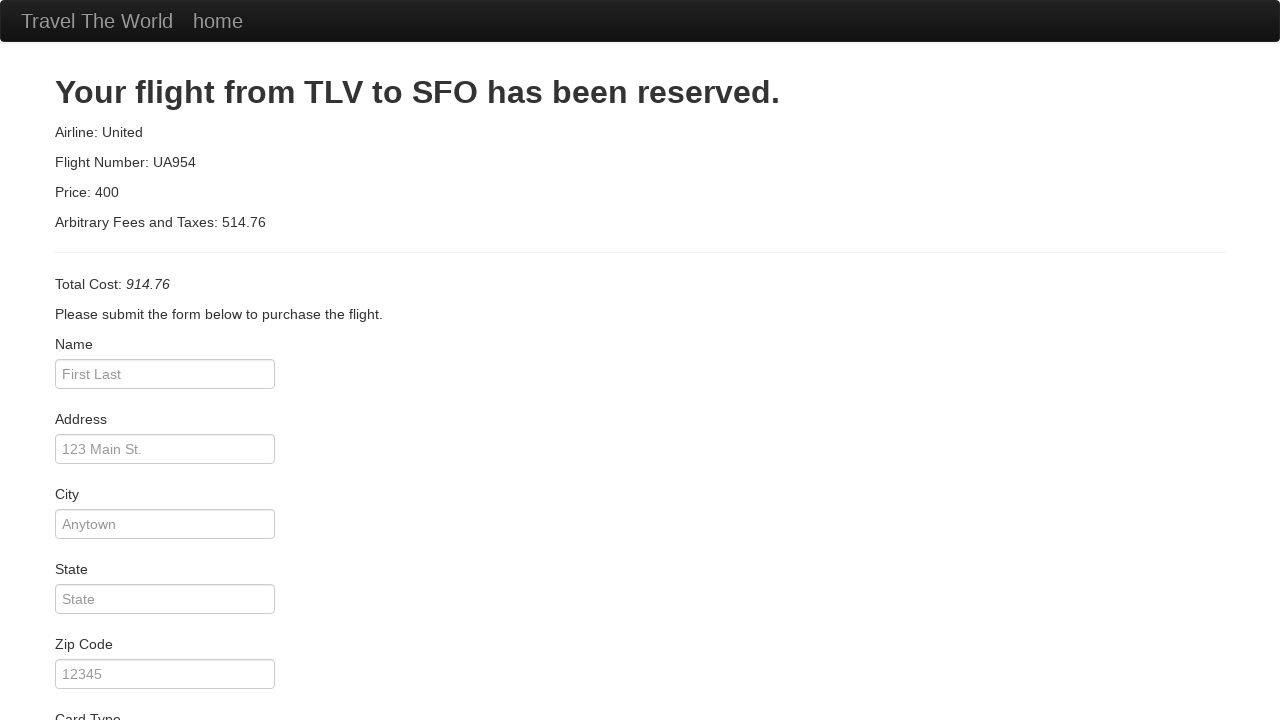

Filled passenger name: Puneet Vashisht on #inputName
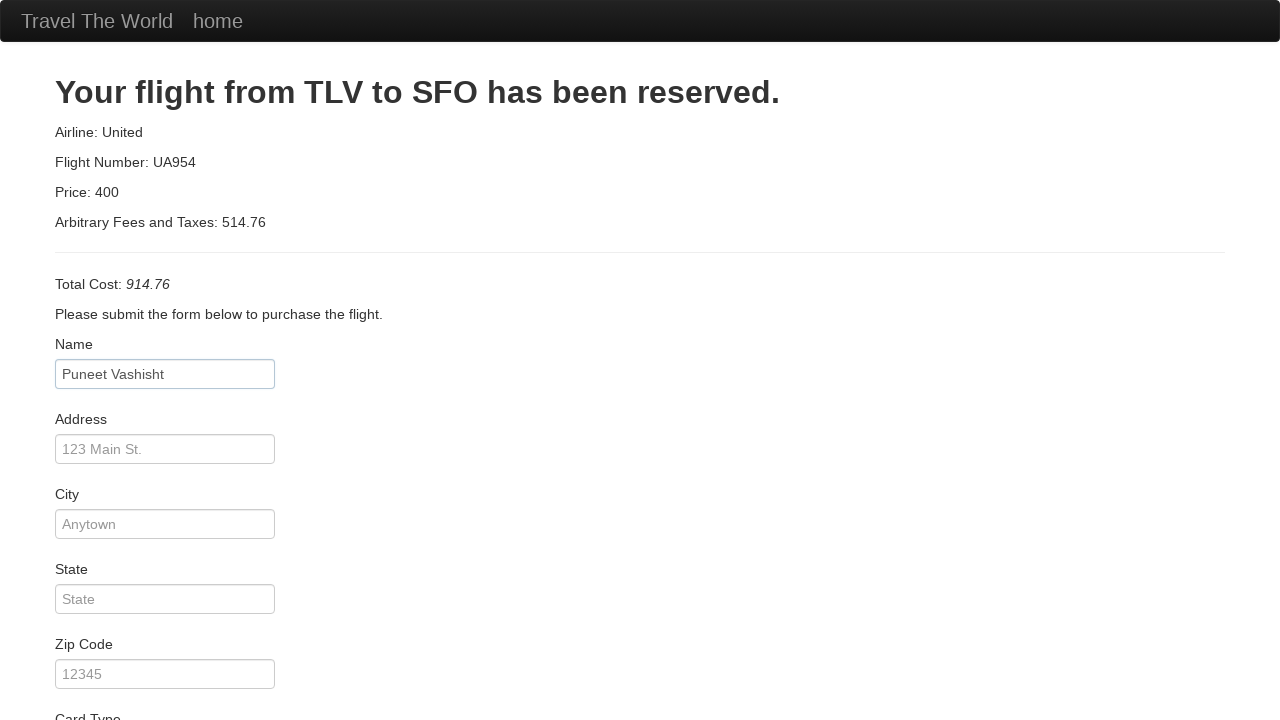

Filled address: 825, Bhogal Road, Jangpura, Jangpura on #address
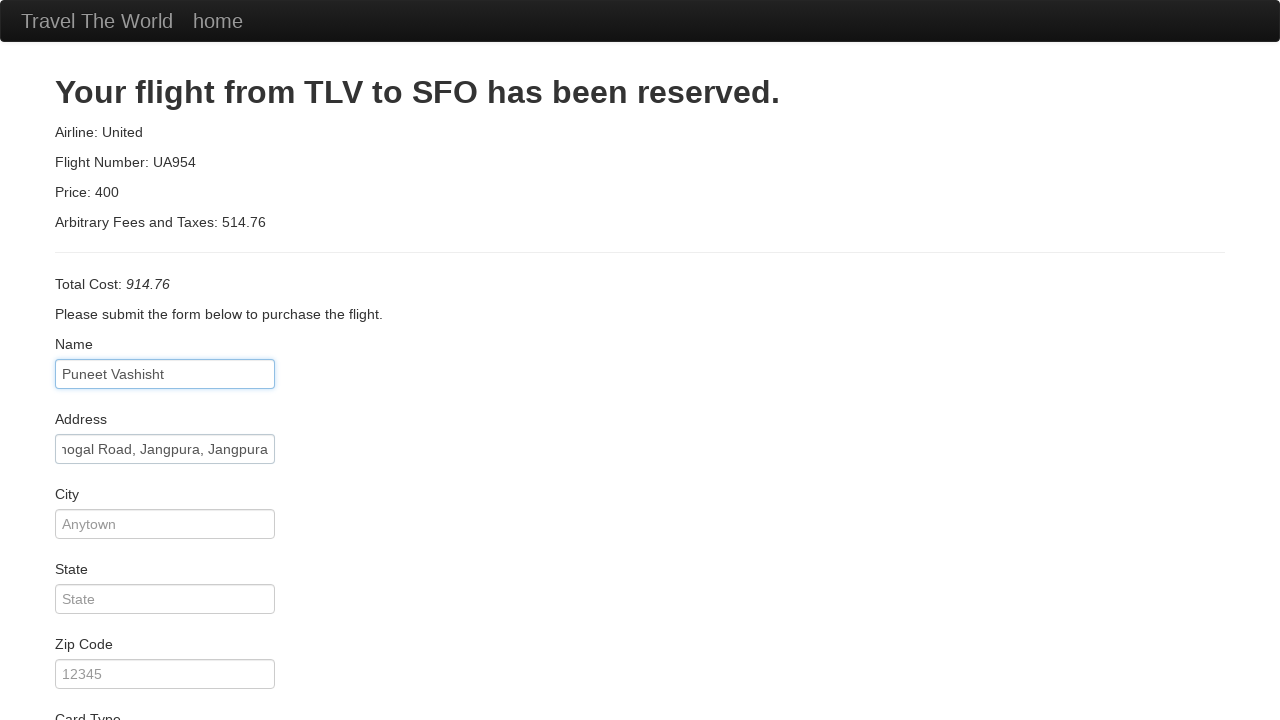

Filled city: New Delhi on #city
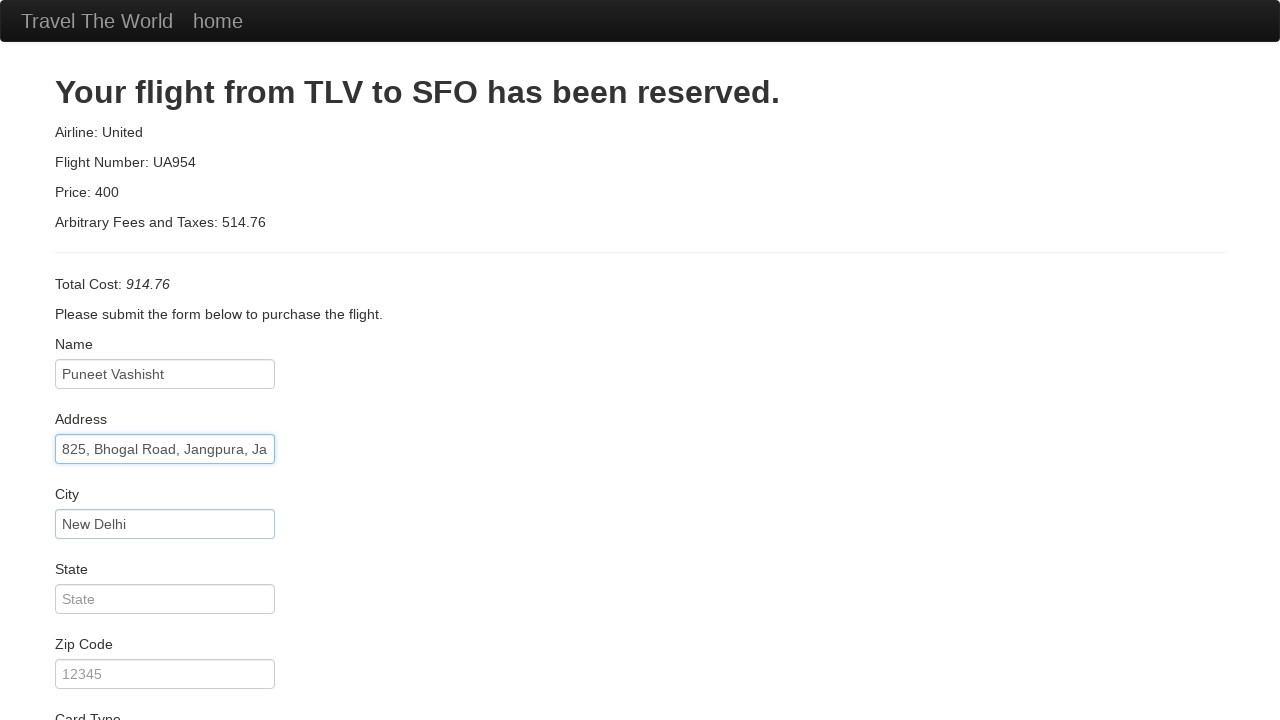

Filled state: Delhi on #state
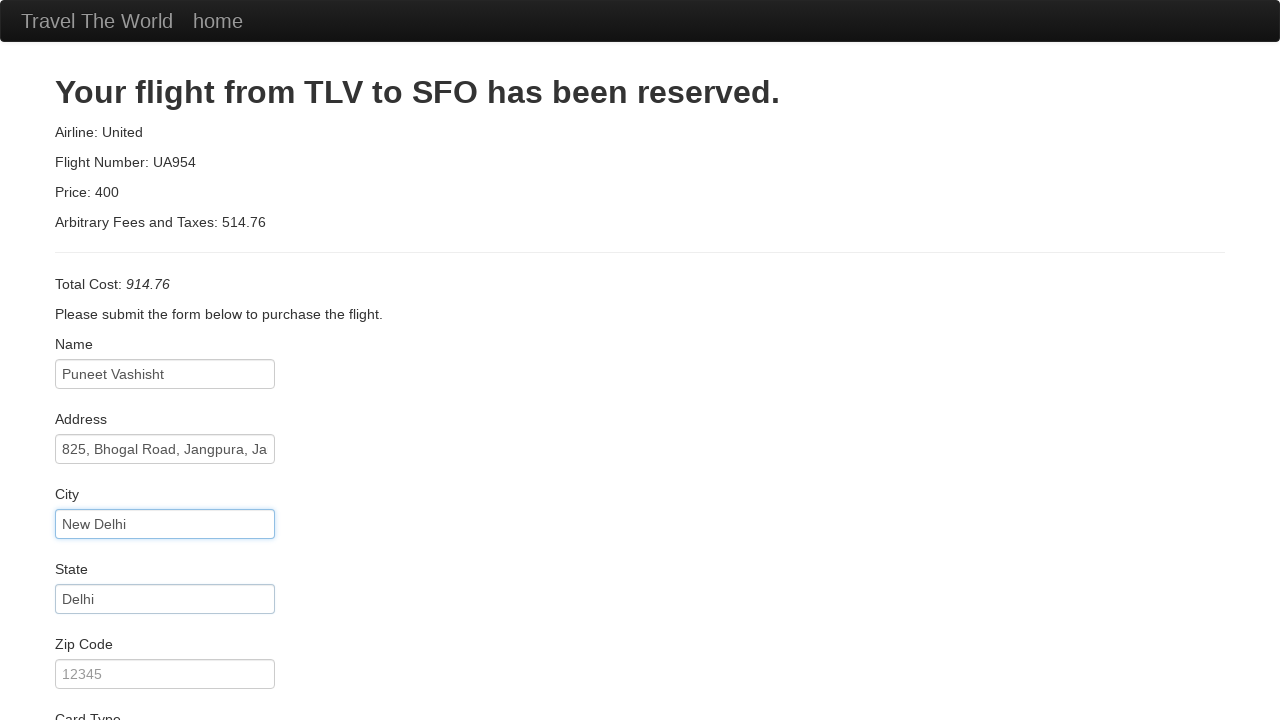

Filled zip code: 110014 on #zipCode
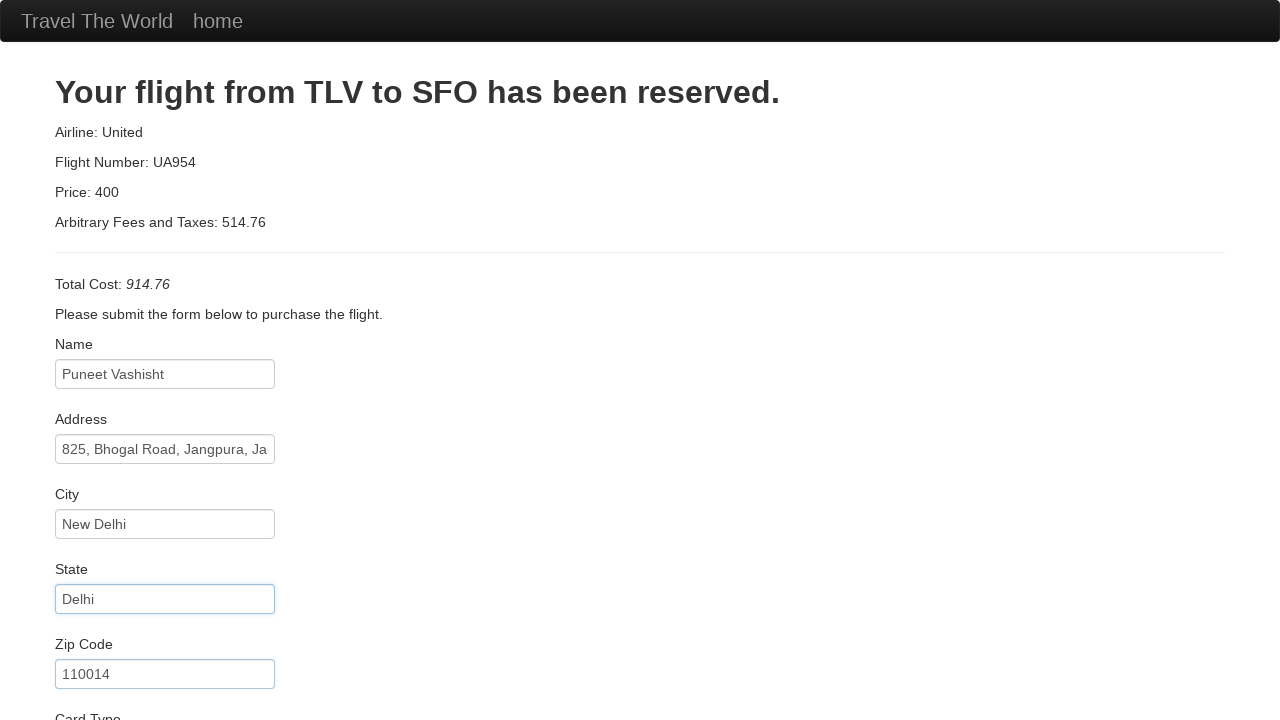

Filled credit card number on #creditCardNumber
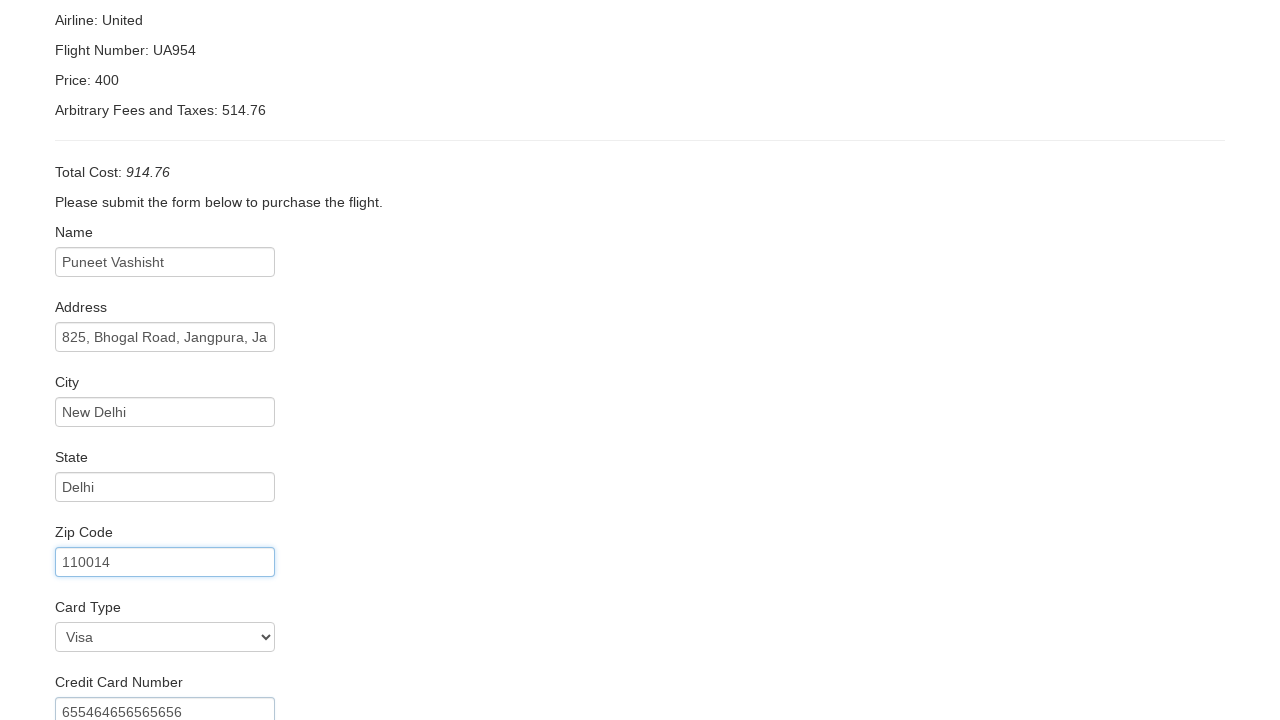

Filled name on card: John Smith on #nameOnCard
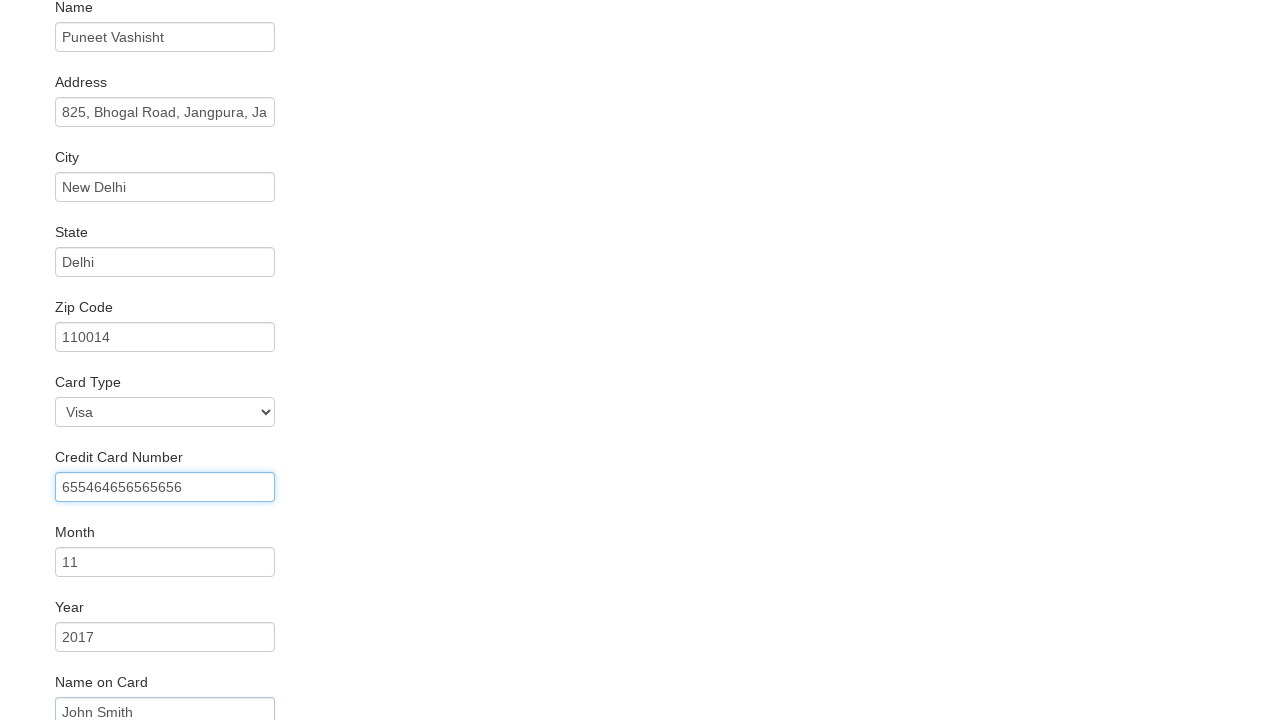

Checked Remember Me checkbox at (62, 656) on #rememberMe
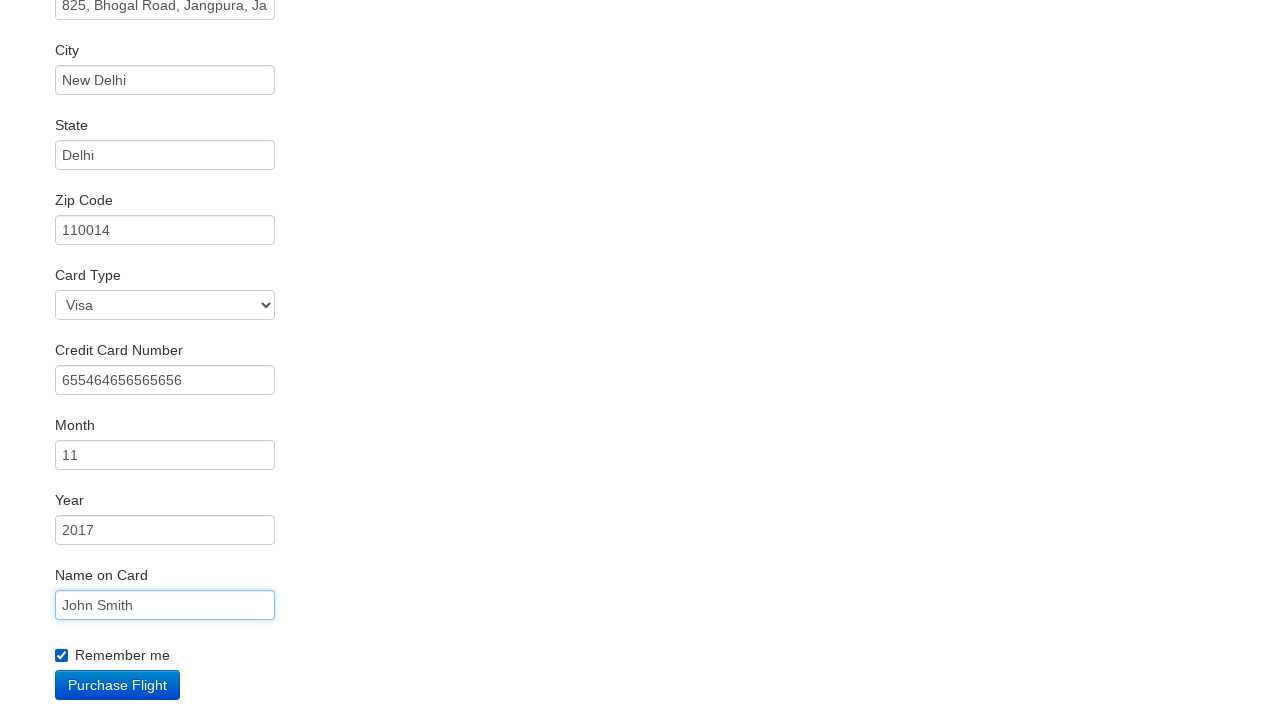

Clicked Purchase Flight button to submit payment at (118, 685) on .btn-primary
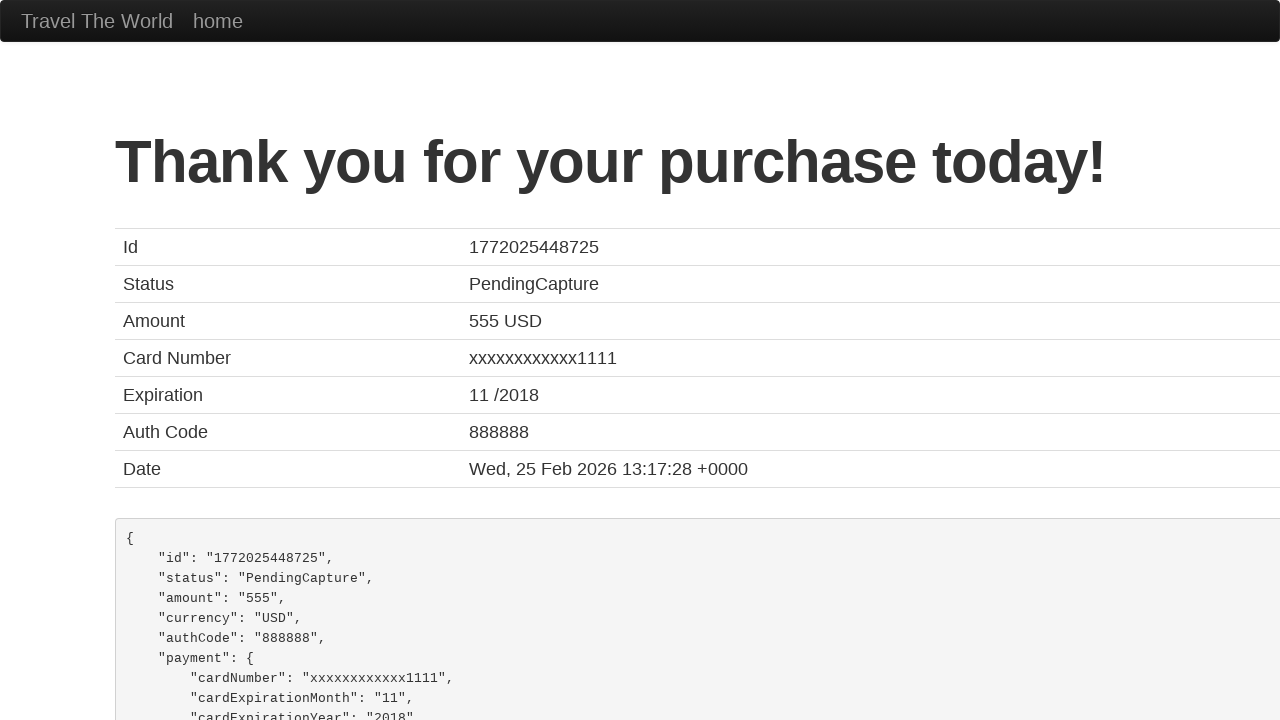

Booking confirmation page loaded
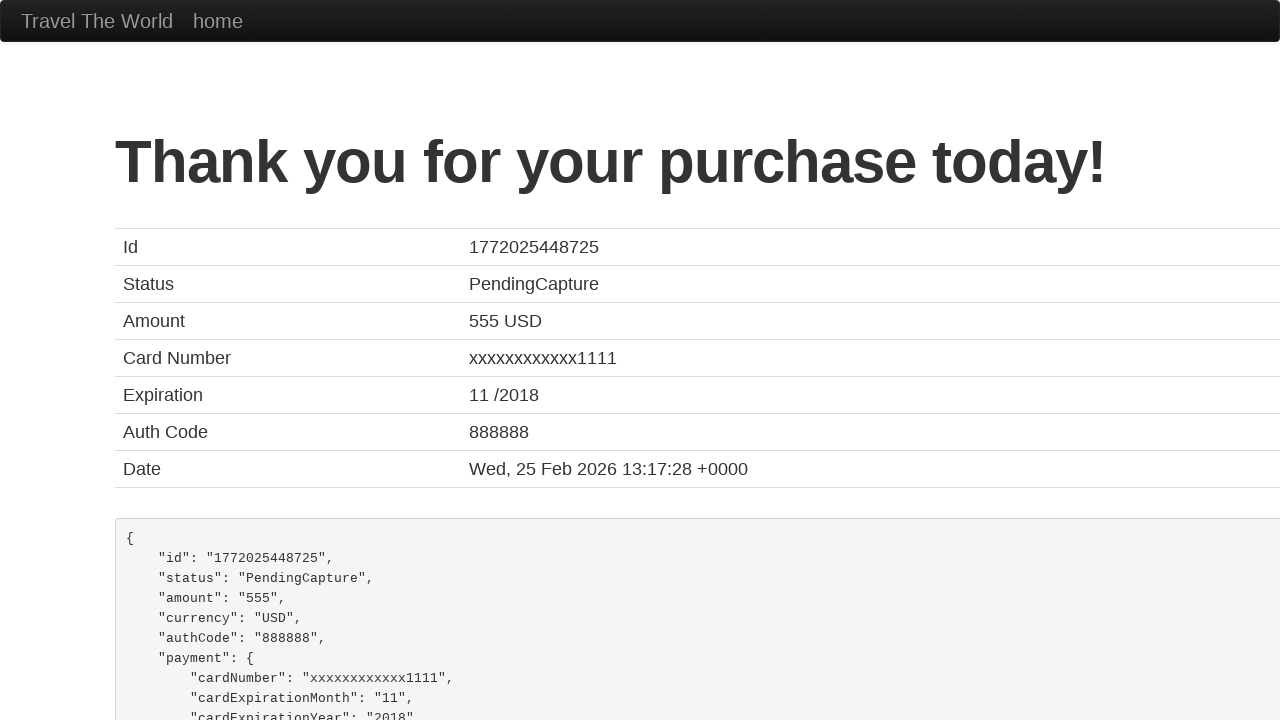

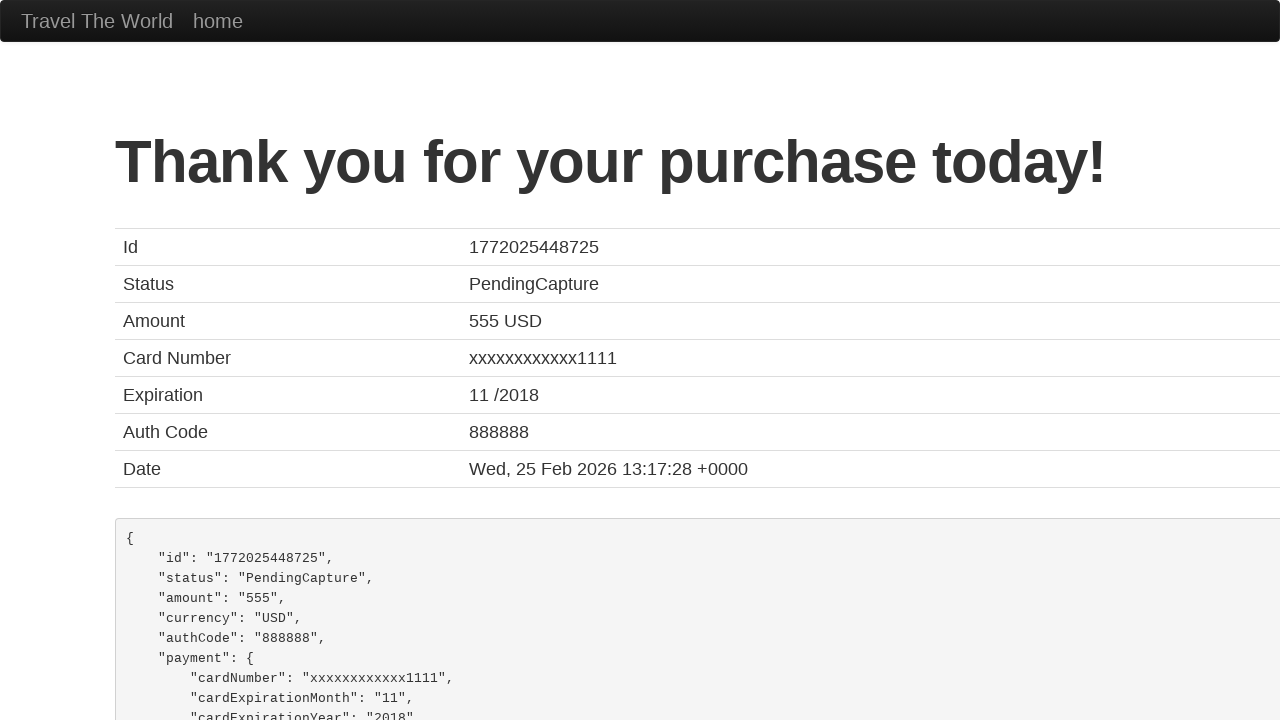